Tests drag and drop functionality by dragging a source element and dropping it onto a destination element

Starting URL: https://letcode.in/droppable

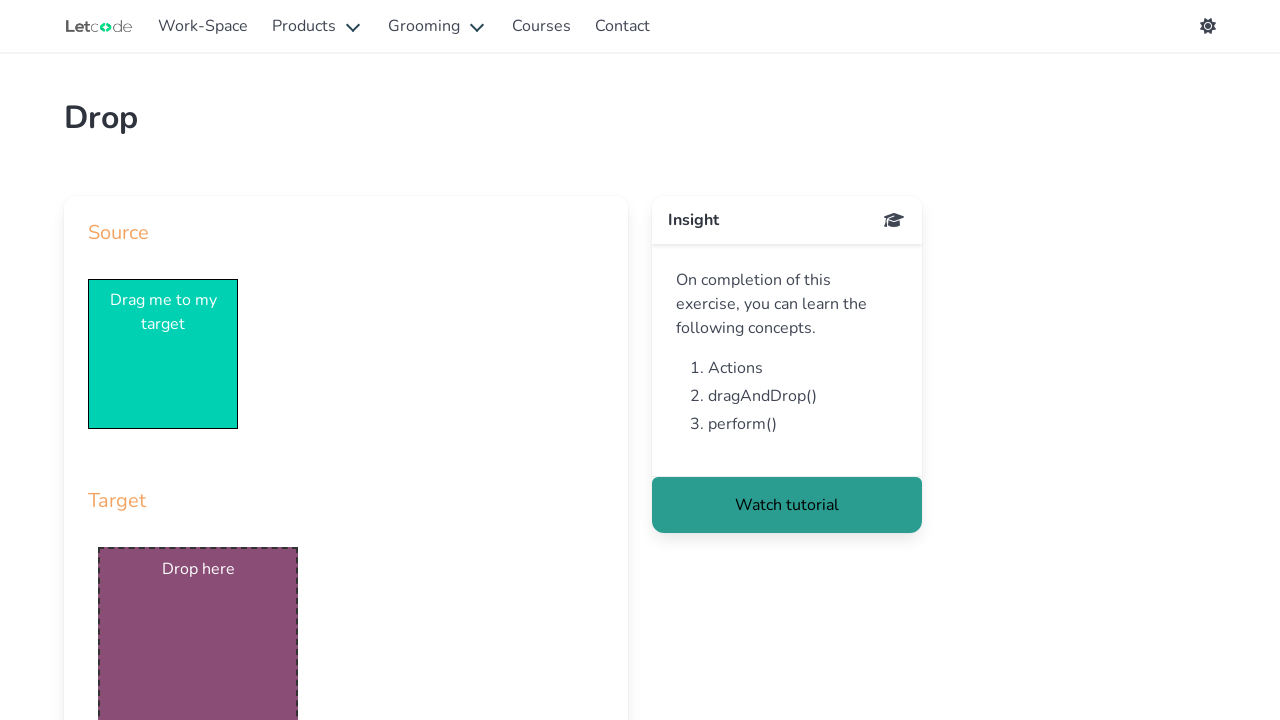

Waited for draggable element to be visible
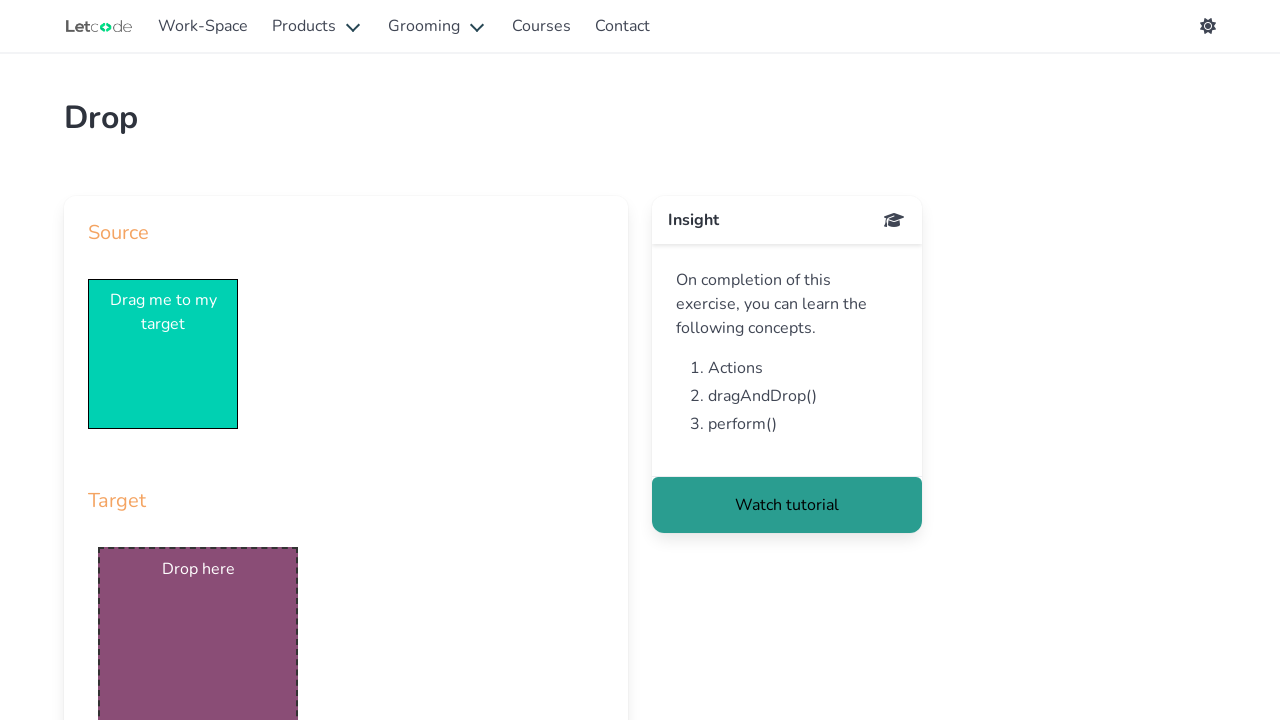

Waited for droppable element to be visible
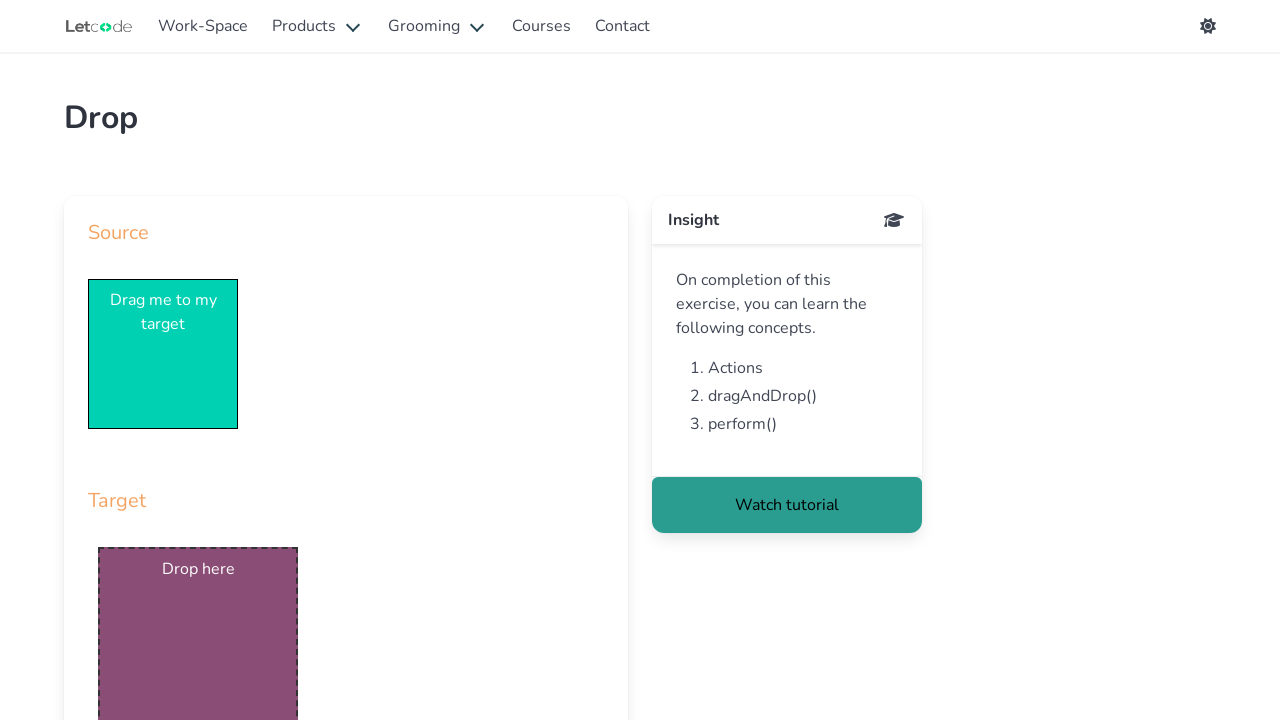

Located draggable source element
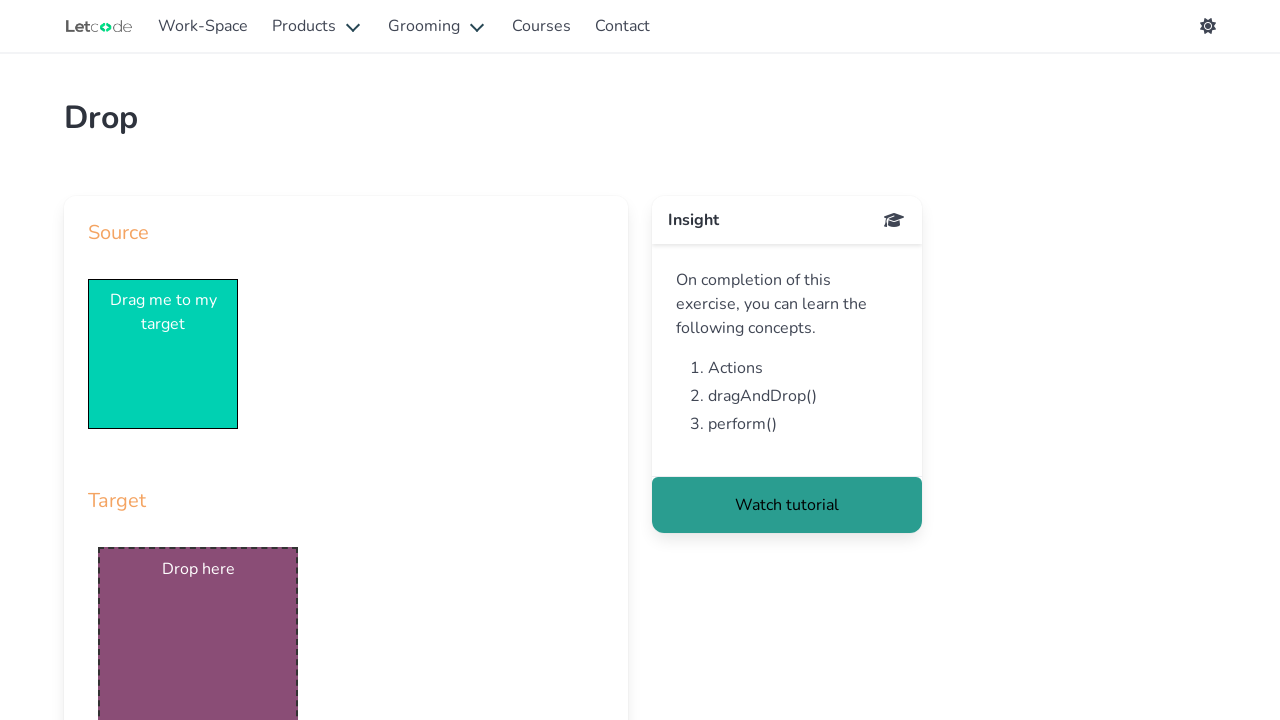

Located droppable destination element
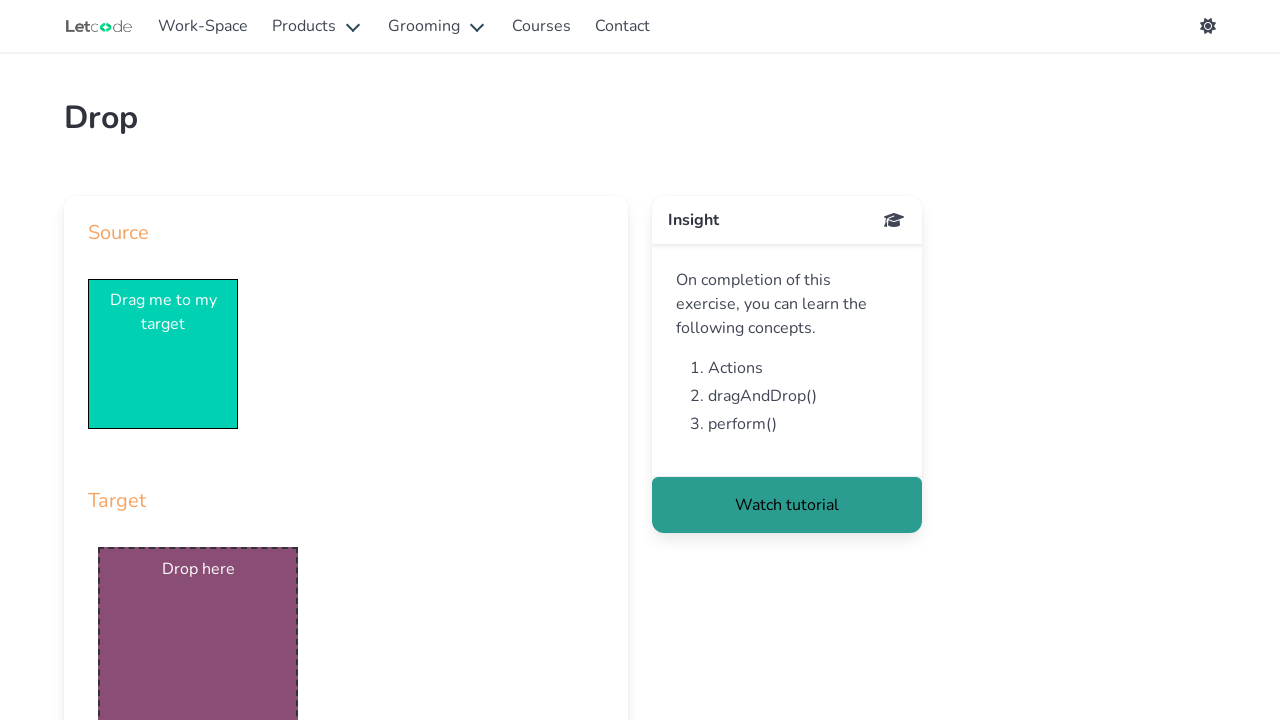

Dragged source element and dropped it onto destination element at (198, 620)
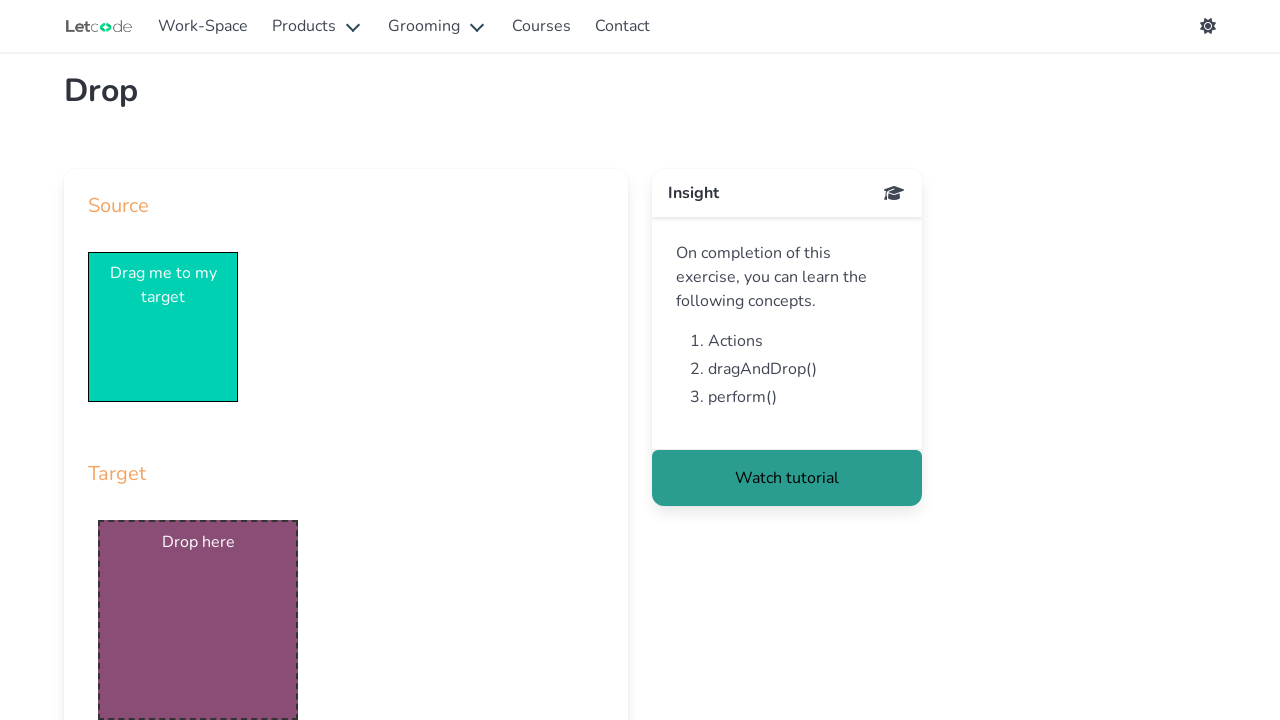

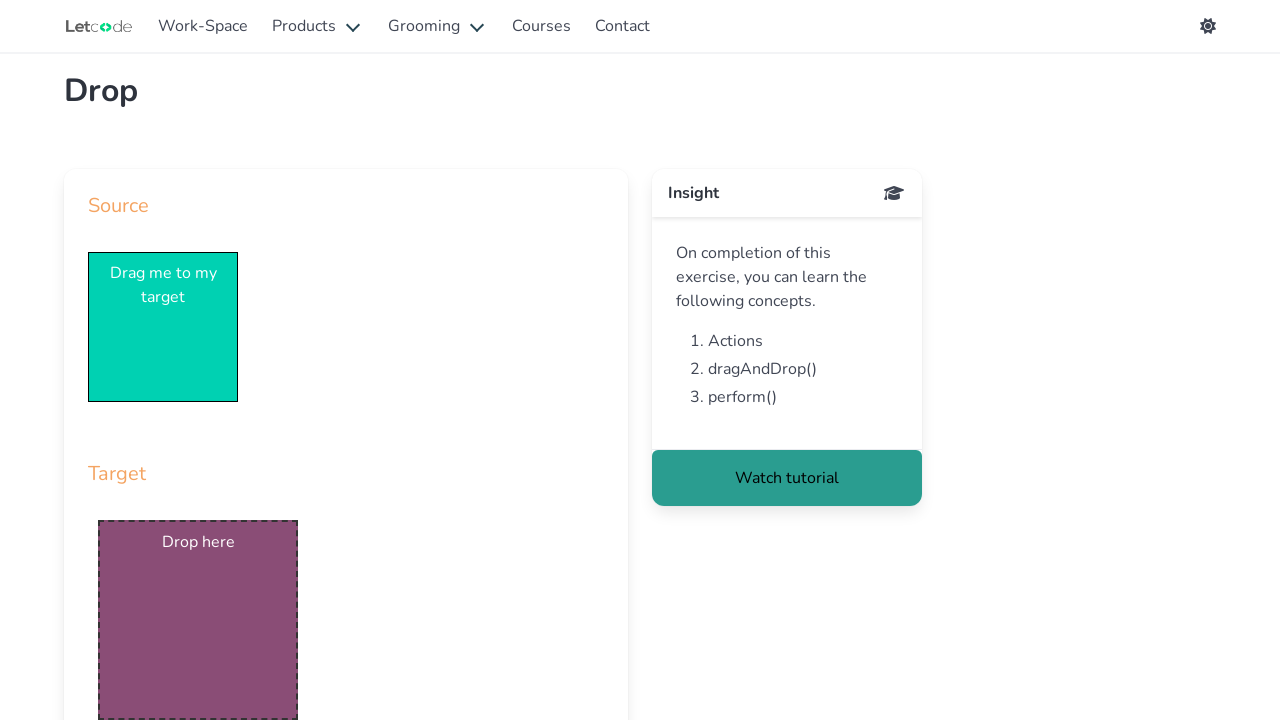